Tests clicking on the destination of the week link from the homepage

Starting URL: https://www.blazedemo.com/

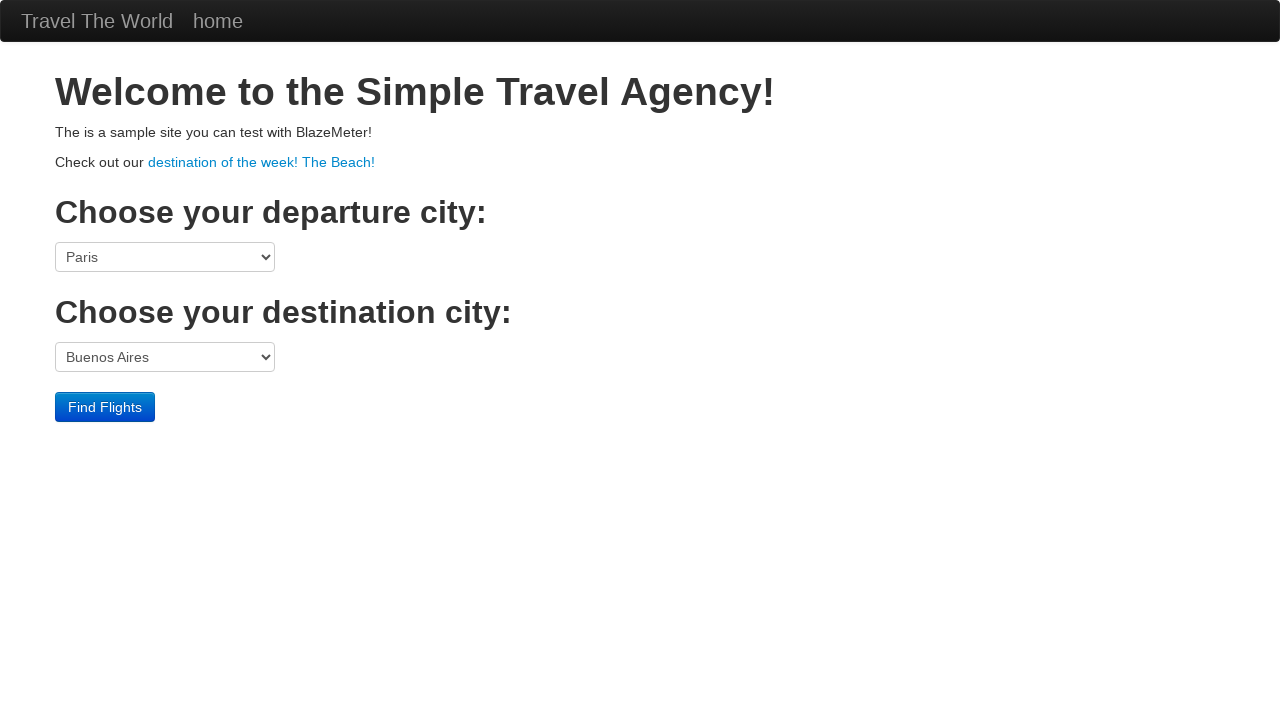

Navigated to BlazeDemo homepage
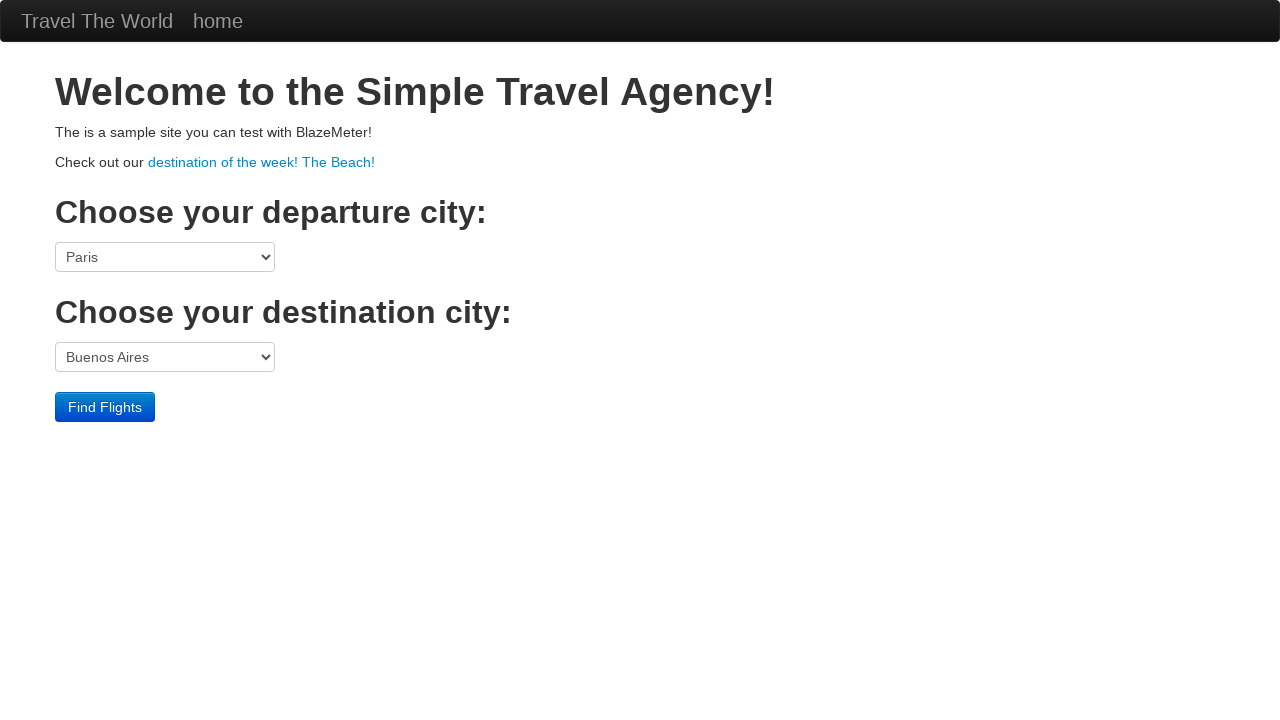

Clicked on destination of the week link at (262, 162) on xpath=//body[1]/div[2]/div[1]/p[2]/a[1]
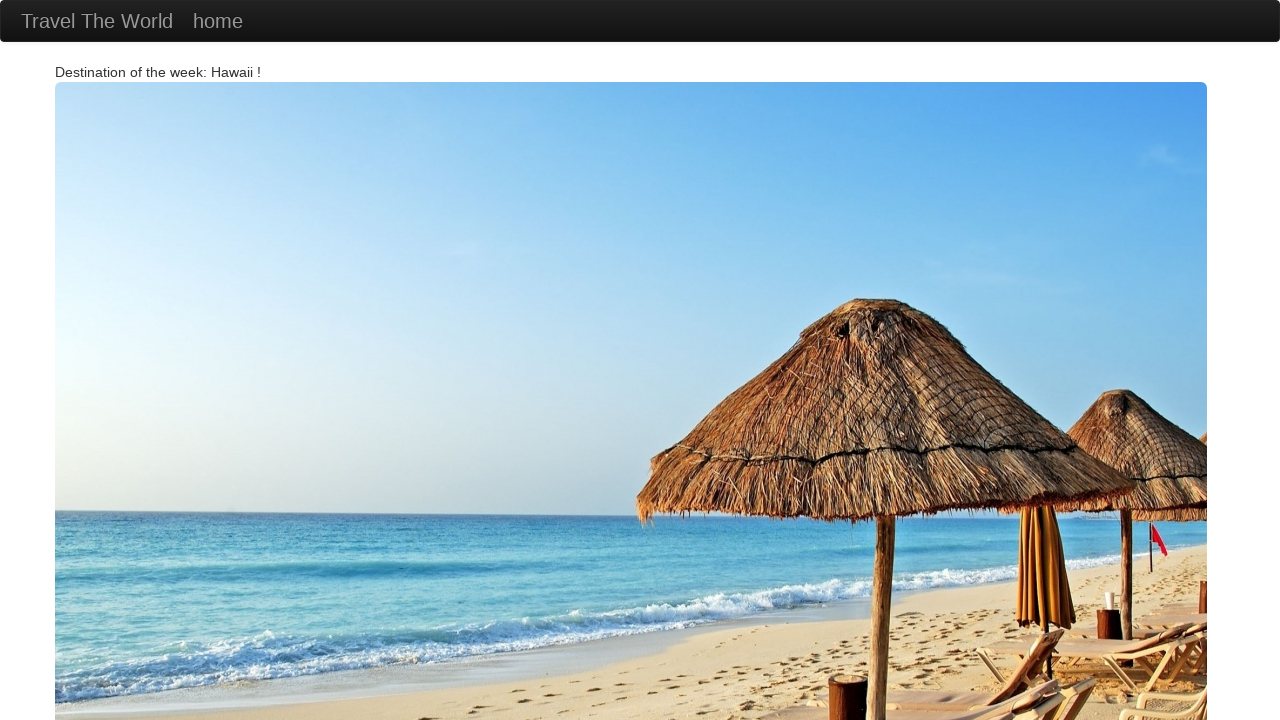

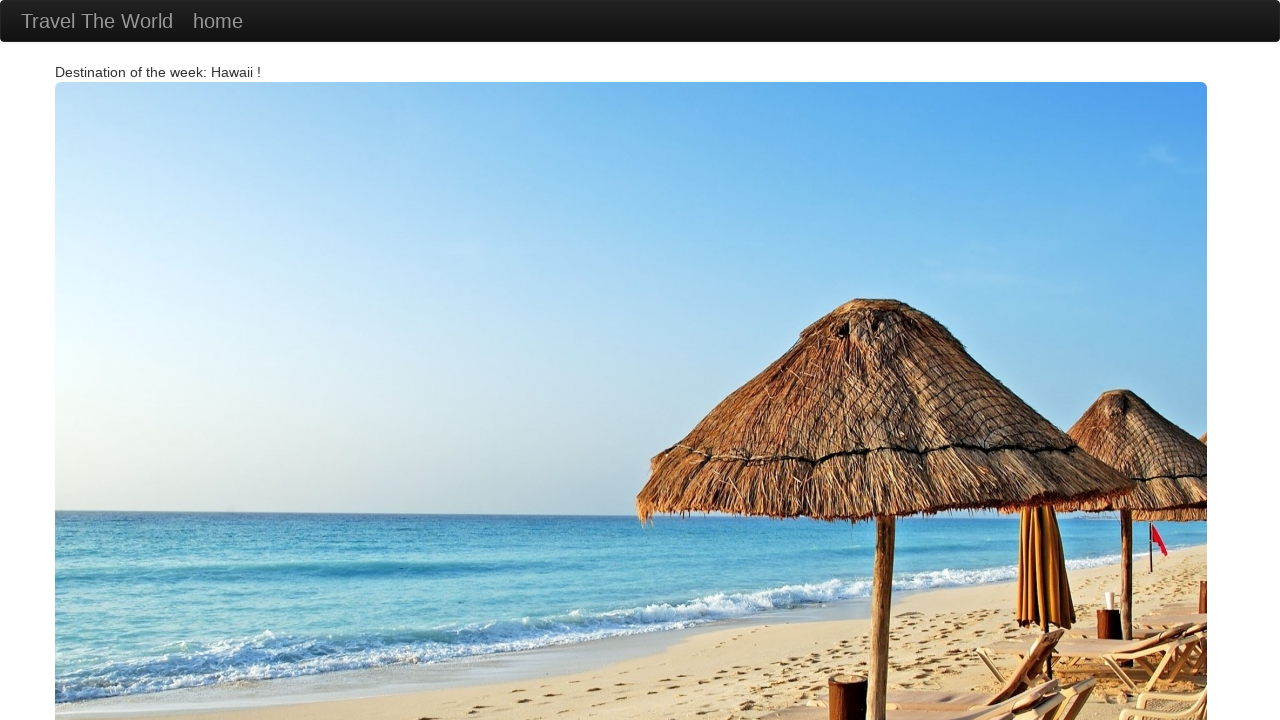